Clicks the Random button, then clicks 5 buttons from the button grid using random.randint() for index selection

Starting URL: https://paulocoliveira.github.io/mypages/plugins/index.html

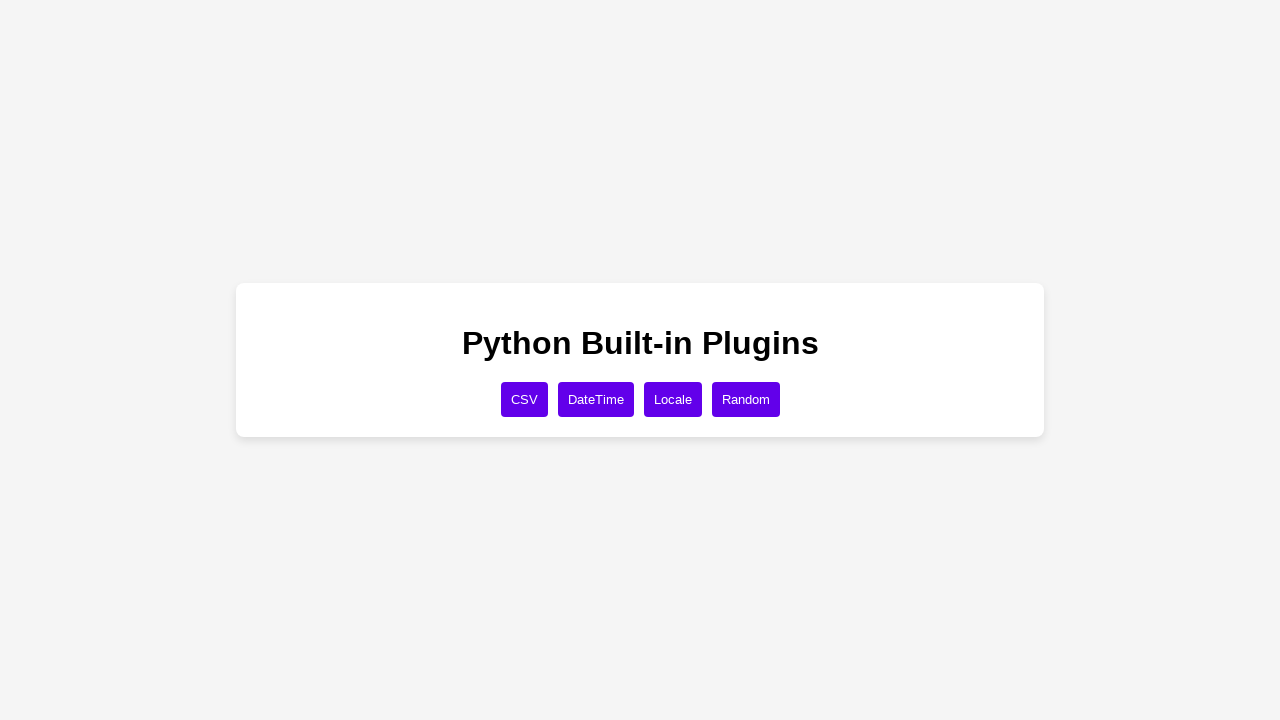

Navigated to the button grid test page
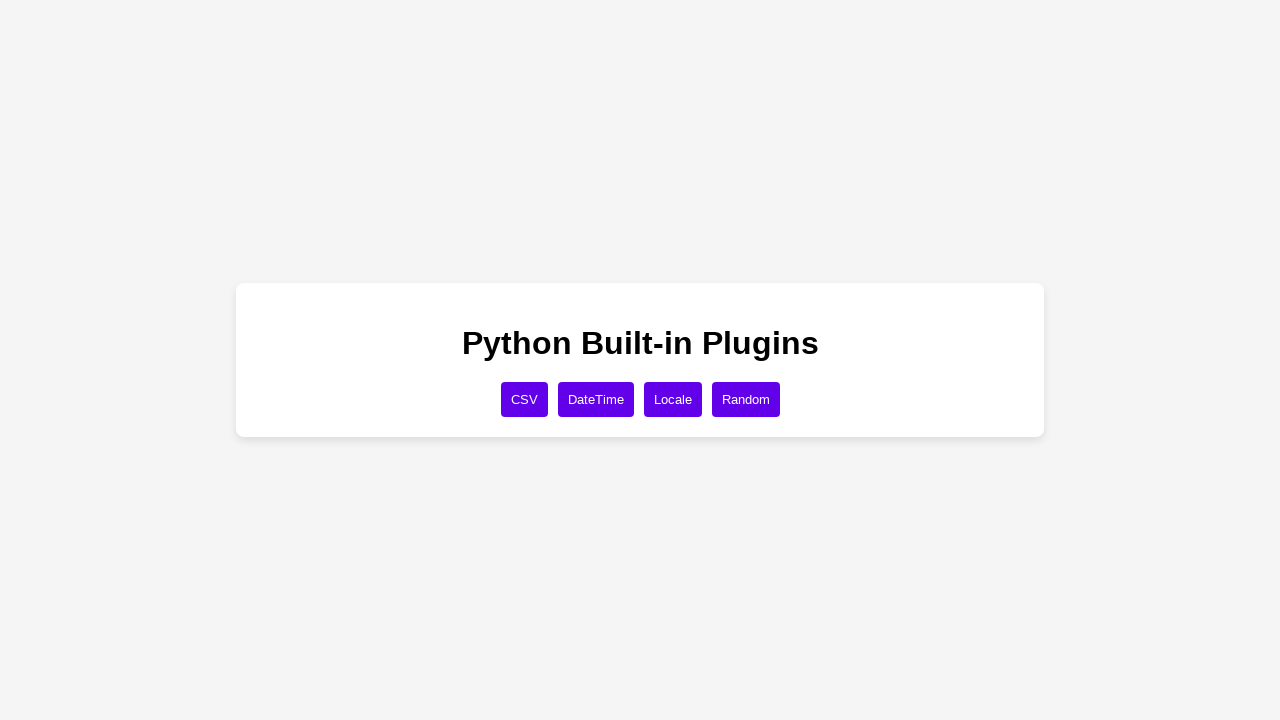

Clicked the Random button to initialize at (746, 399) on xpath=//button[text()='Random']
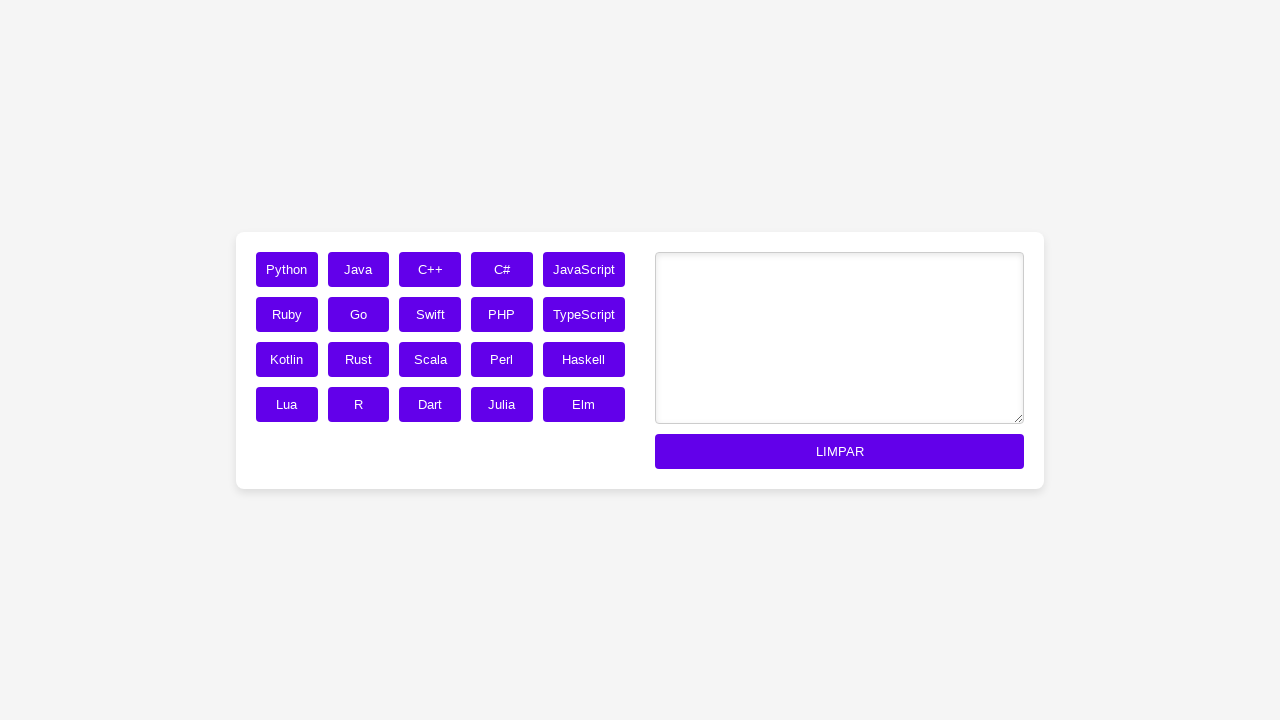

Located button grid with 20 buttons
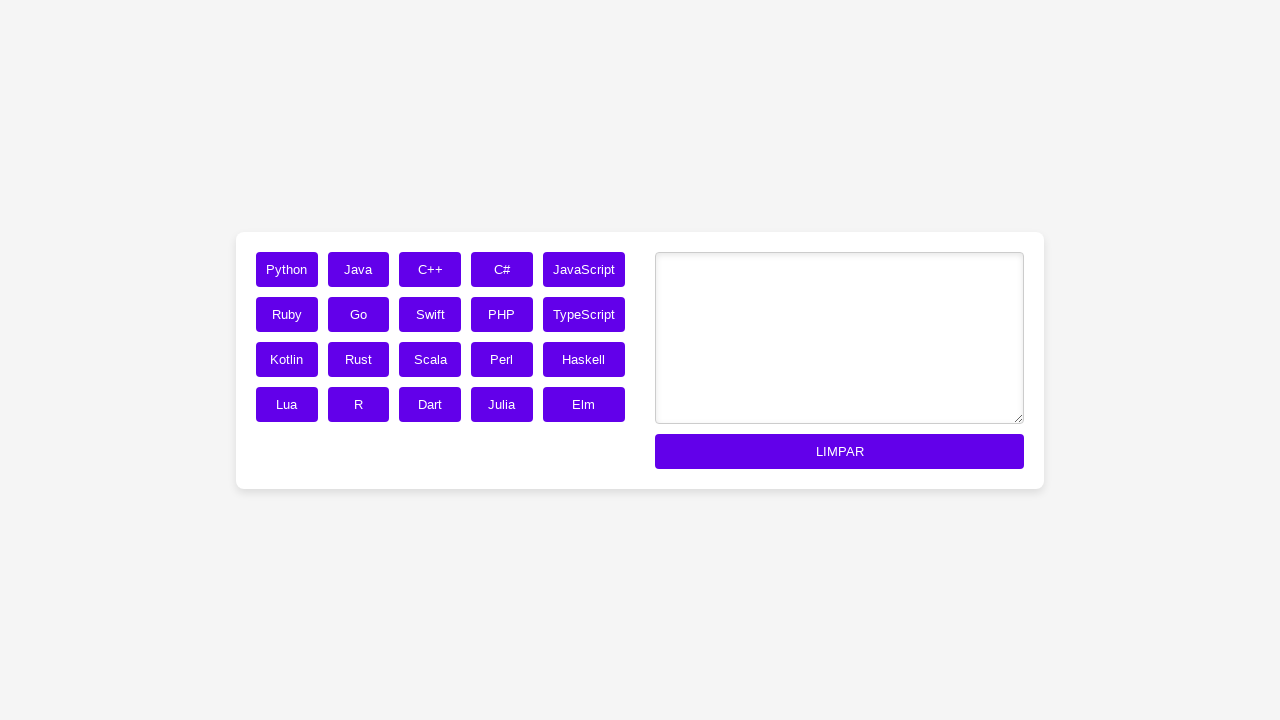

Clicked button at random index 7 at (430, 314) on div.button-grid button >> nth=7
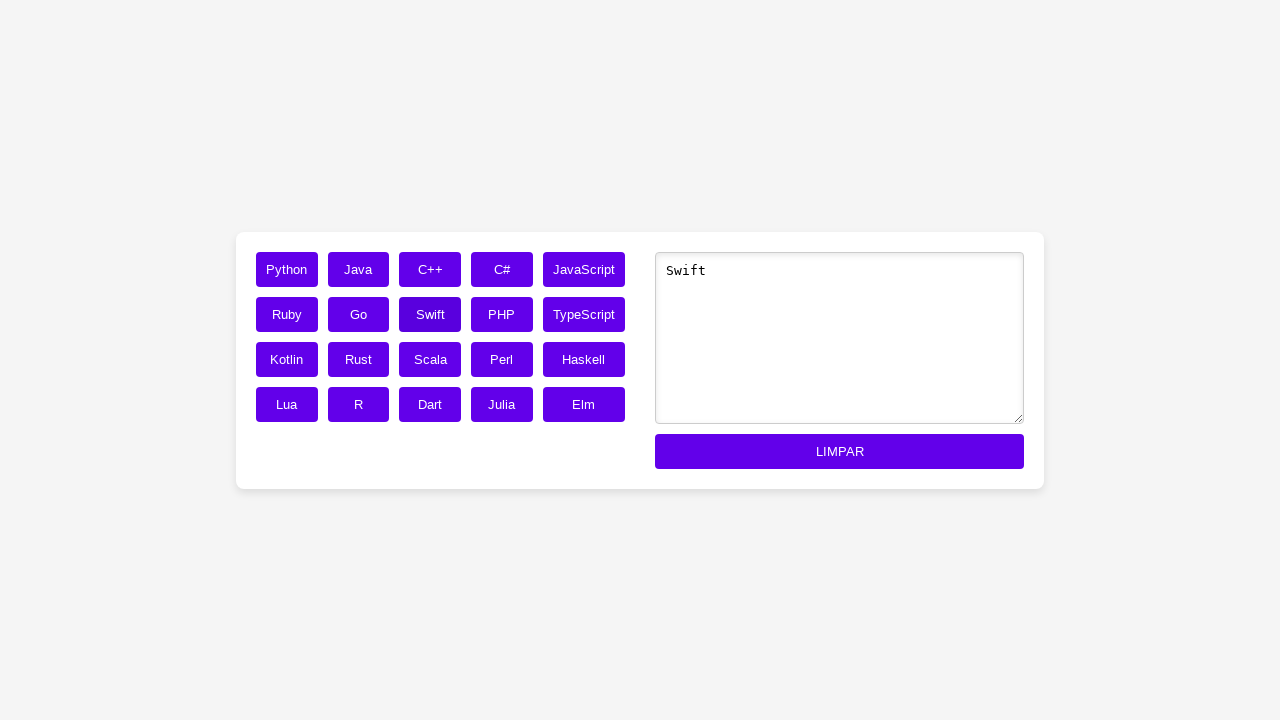

Waited 500ms after button click
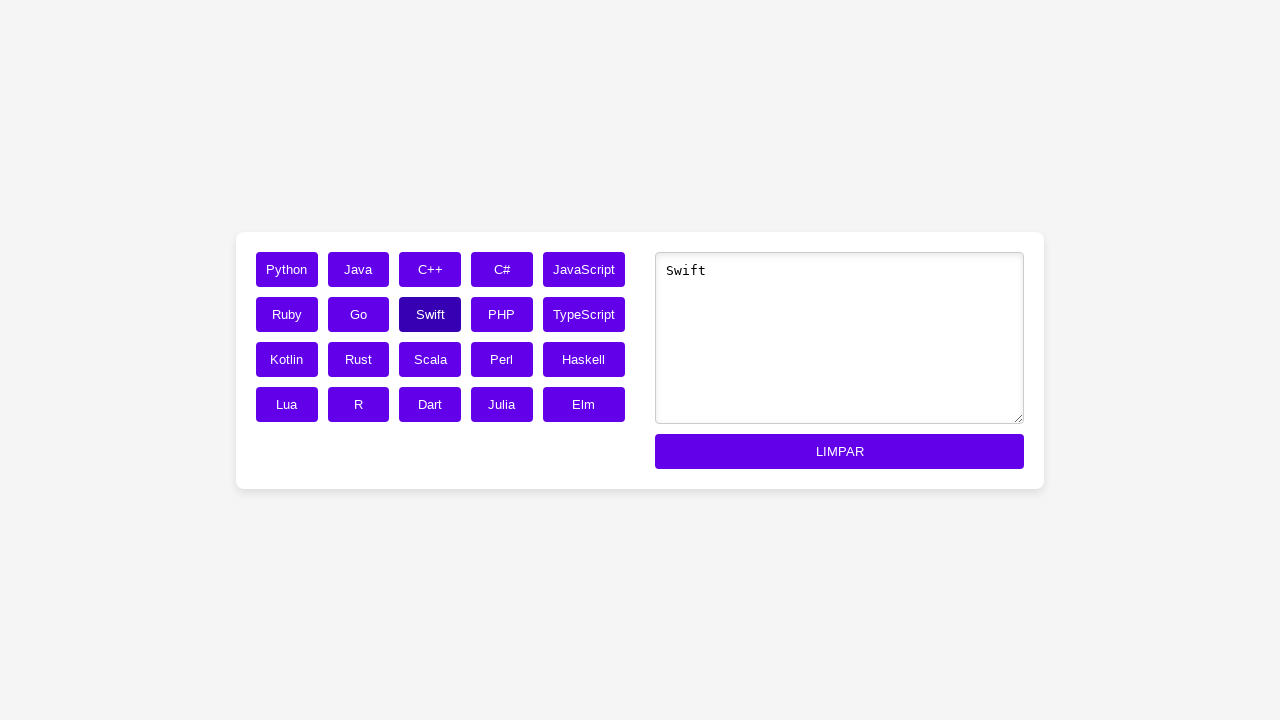

Clicked button at random index 9 at (584, 314) on div.button-grid button >> nth=9
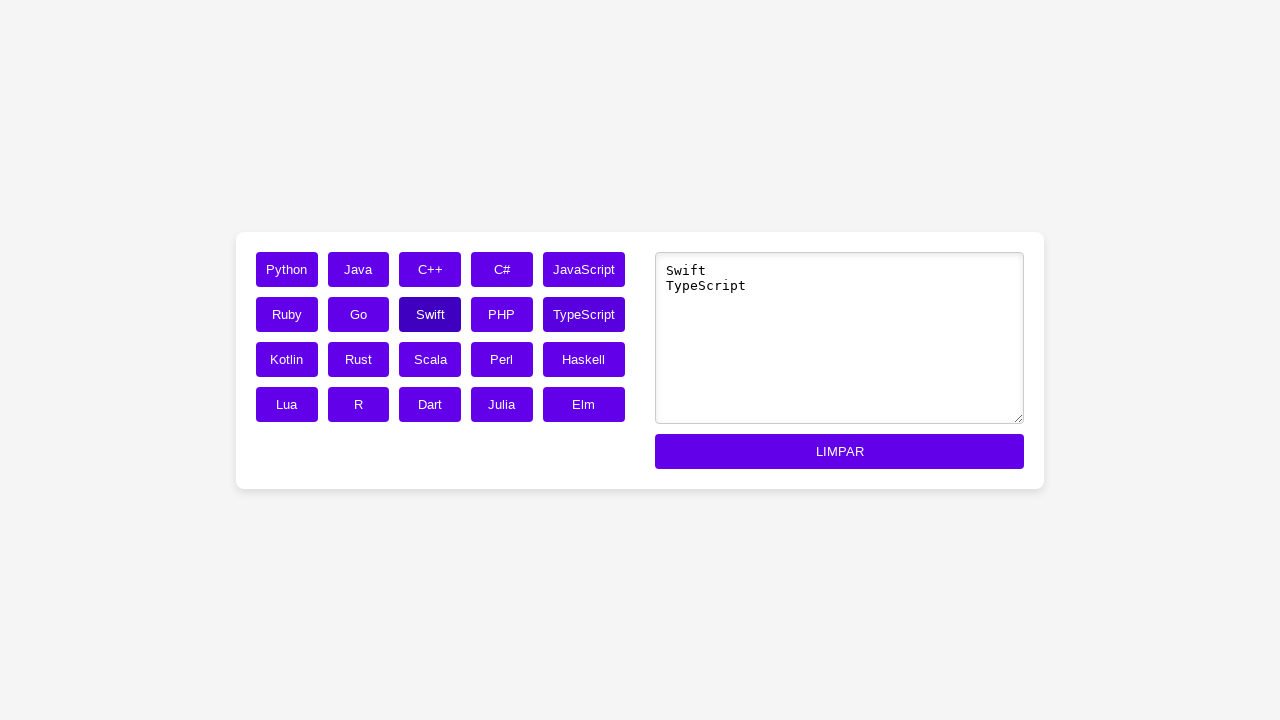

Waited 500ms after button click
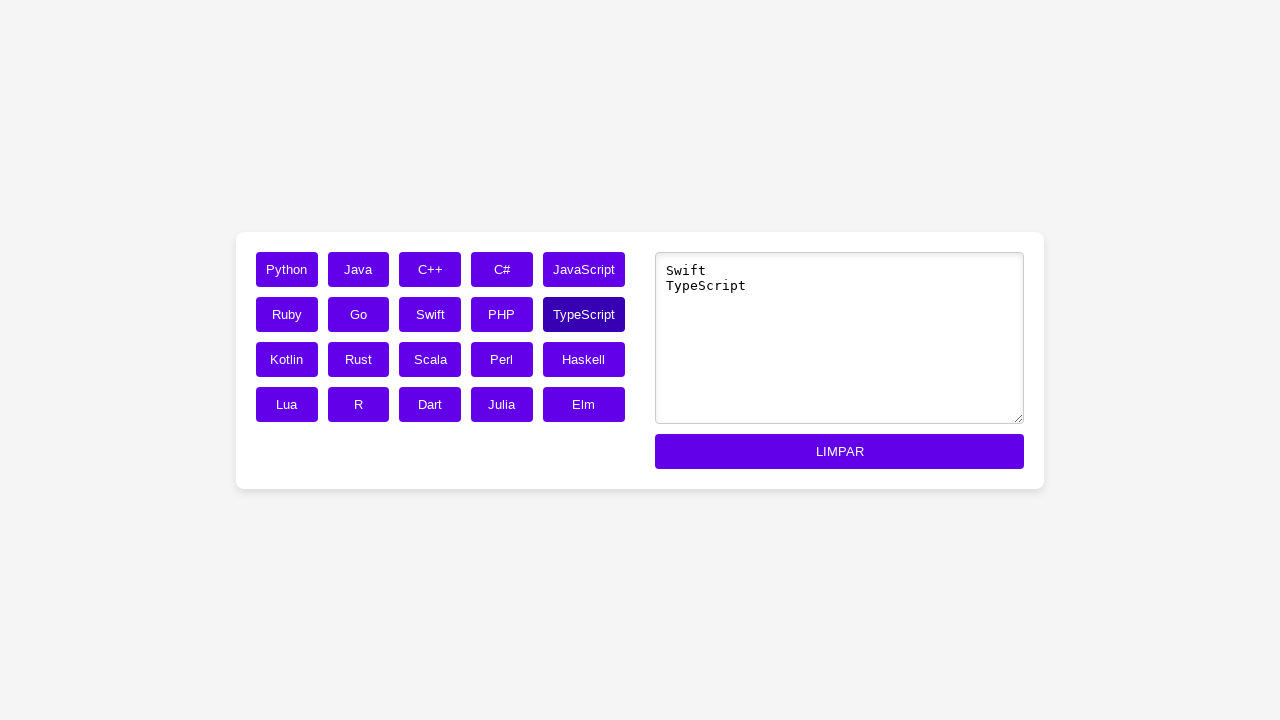

Clicked button at random index 11 at (358, 359) on div.button-grid button >> nth=11
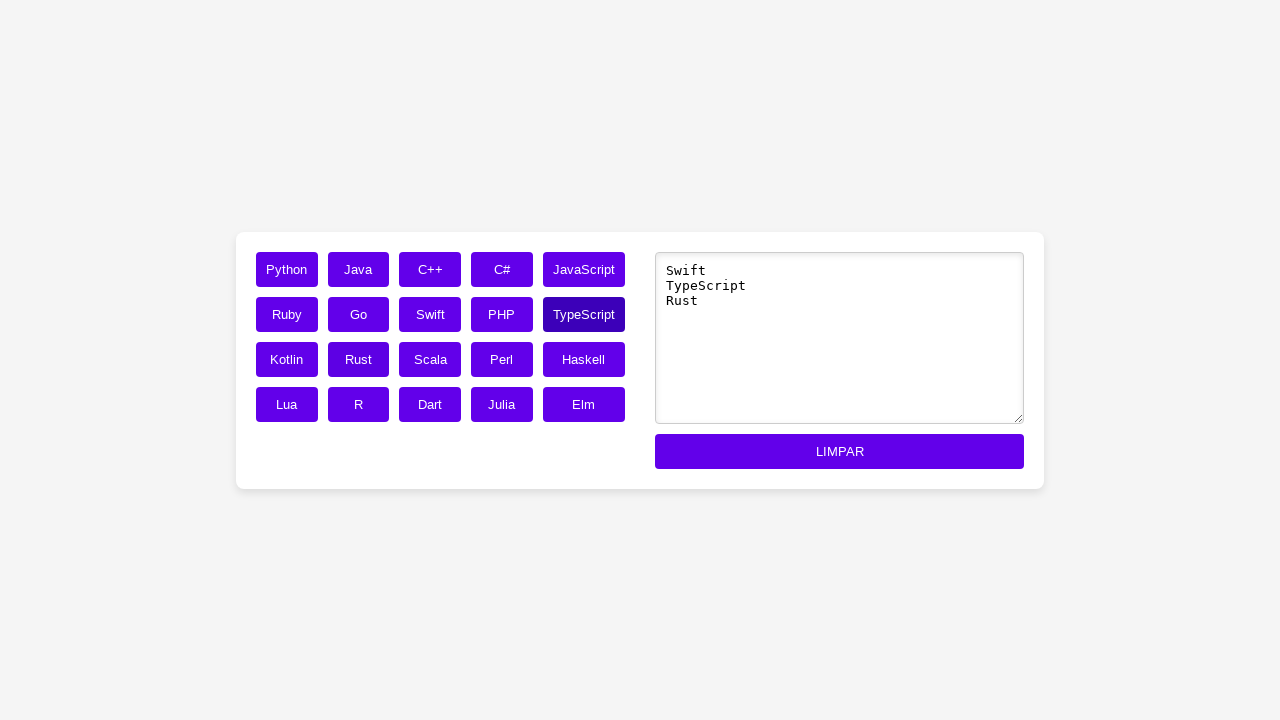

Waited 500ms after button click
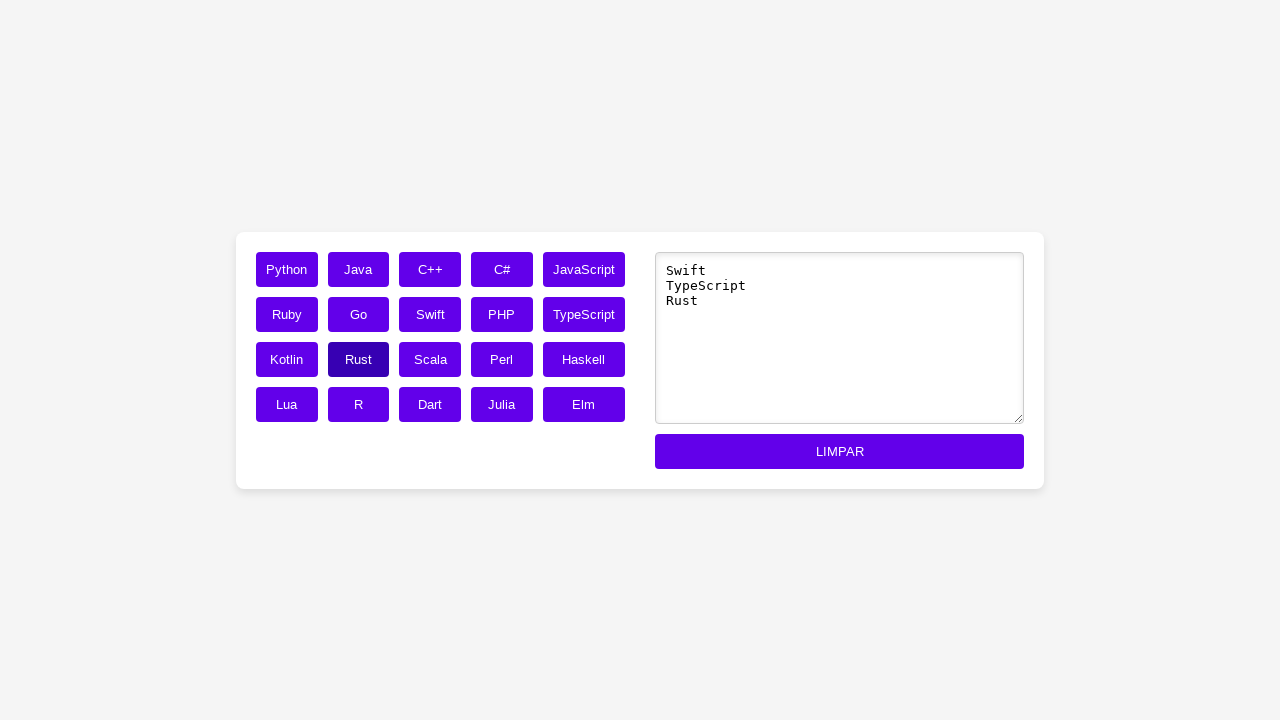

Clicked button at random index 9 at (584, 314) on div.button-grid button >> nth=9
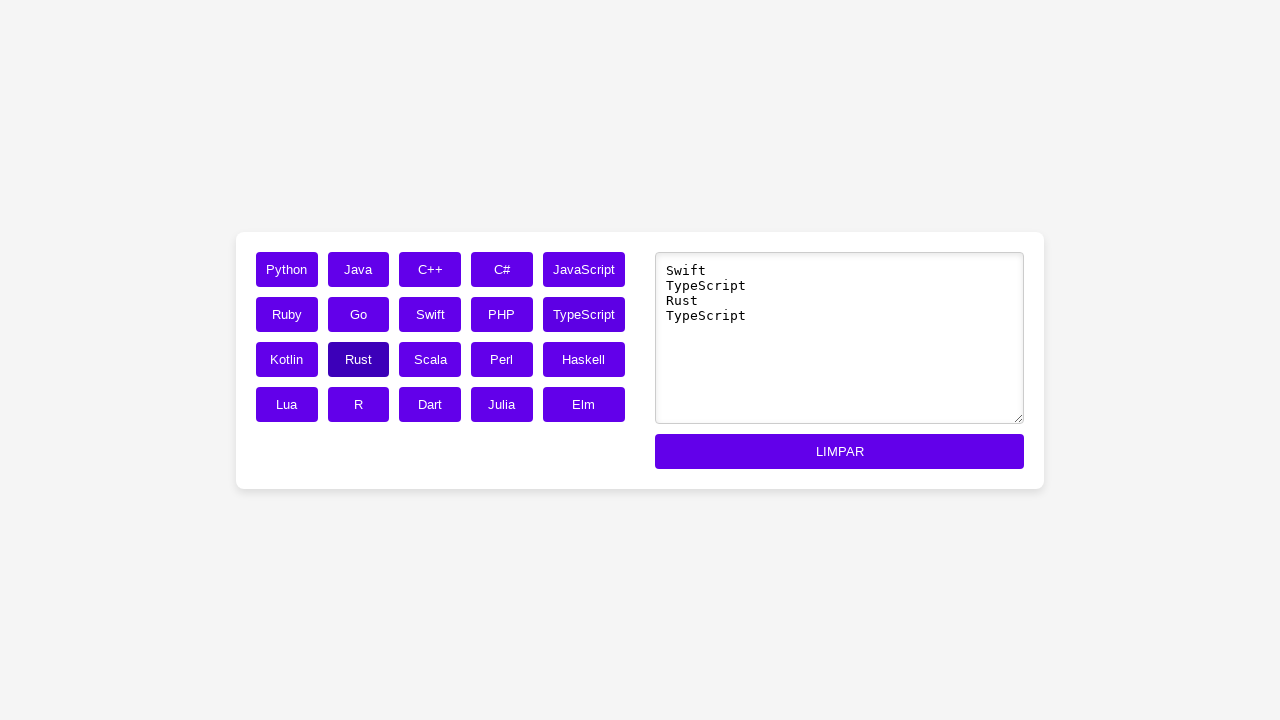

Waited 500ms after button click
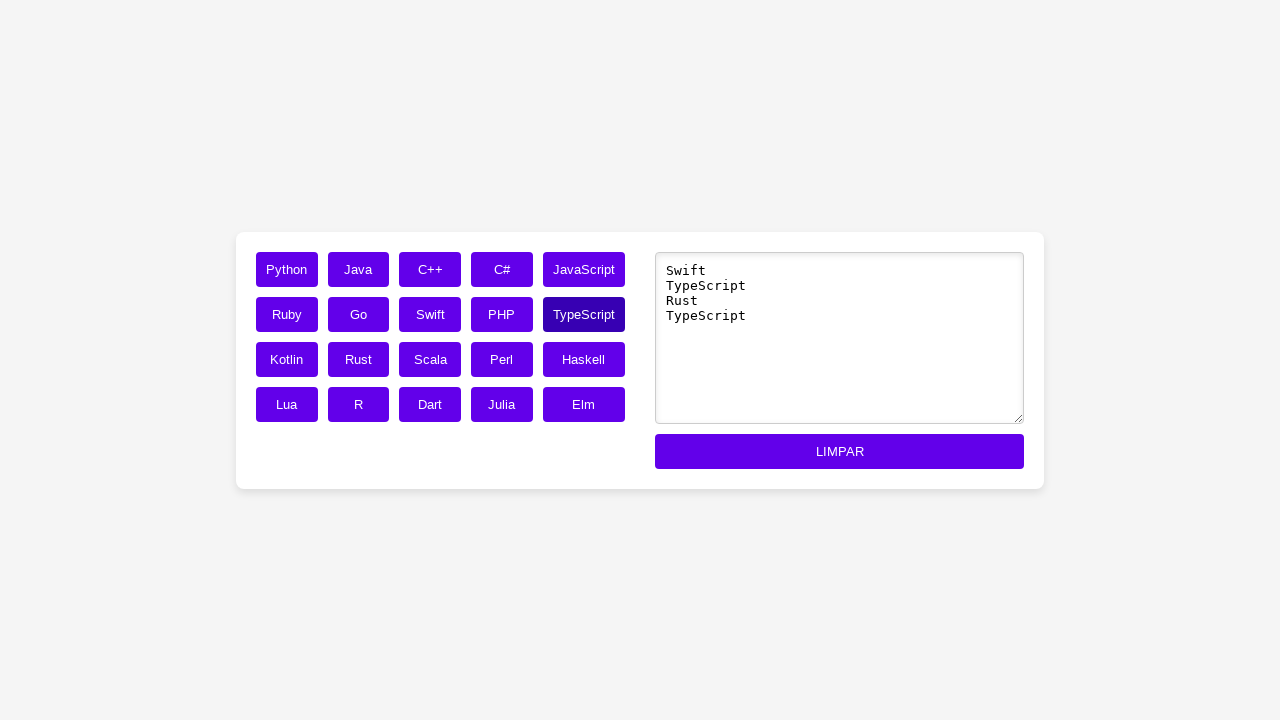

Clicked button at random index 14 at (584, 359) on div.button-grid button >> nth=14
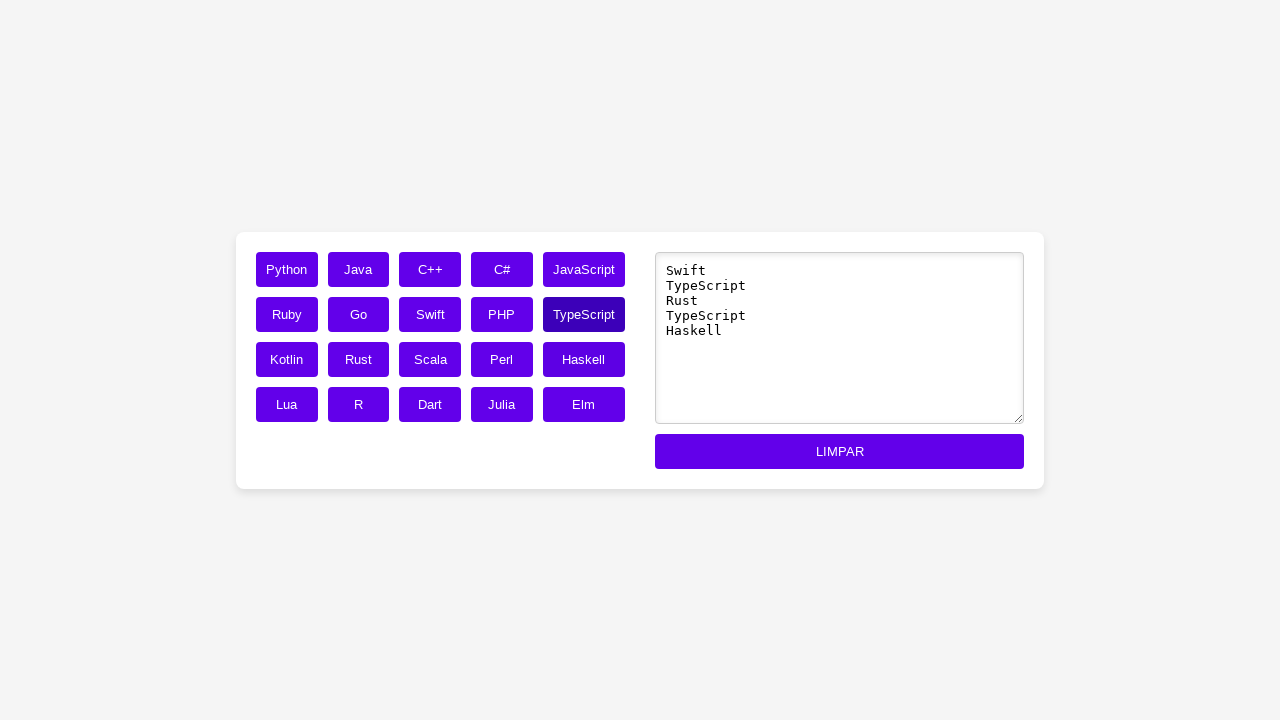

Waited 500ms after button click
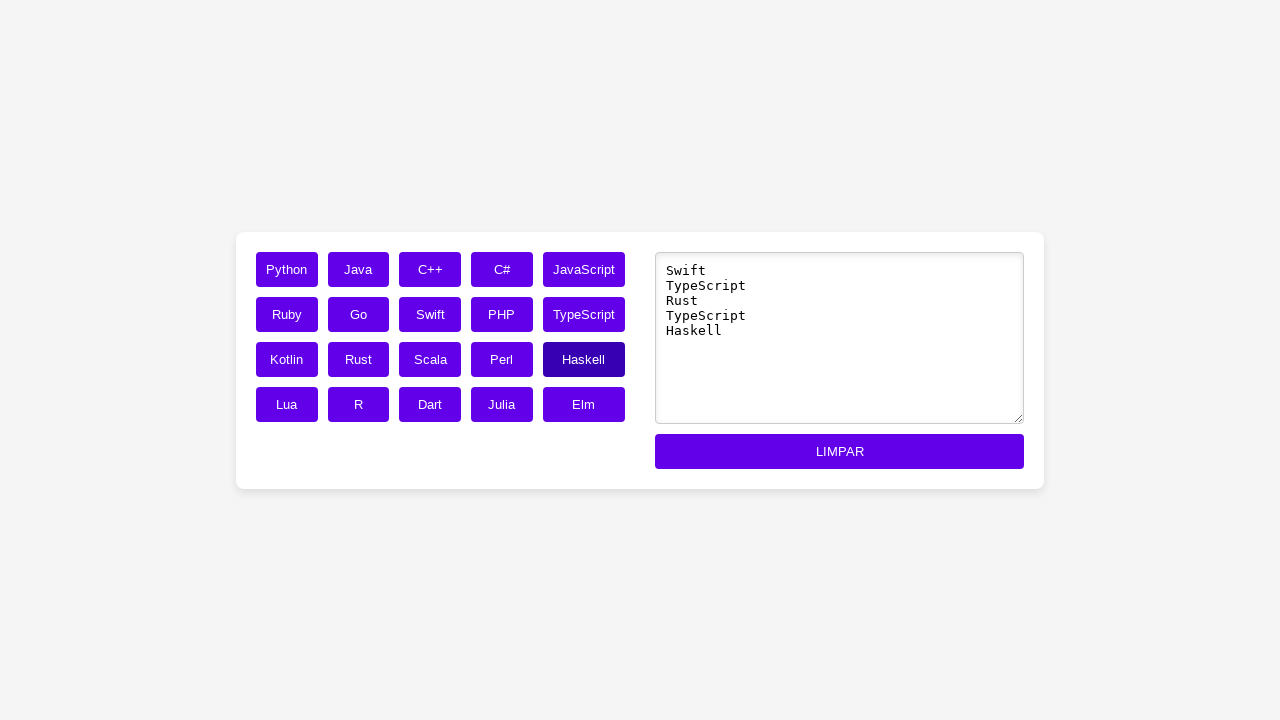

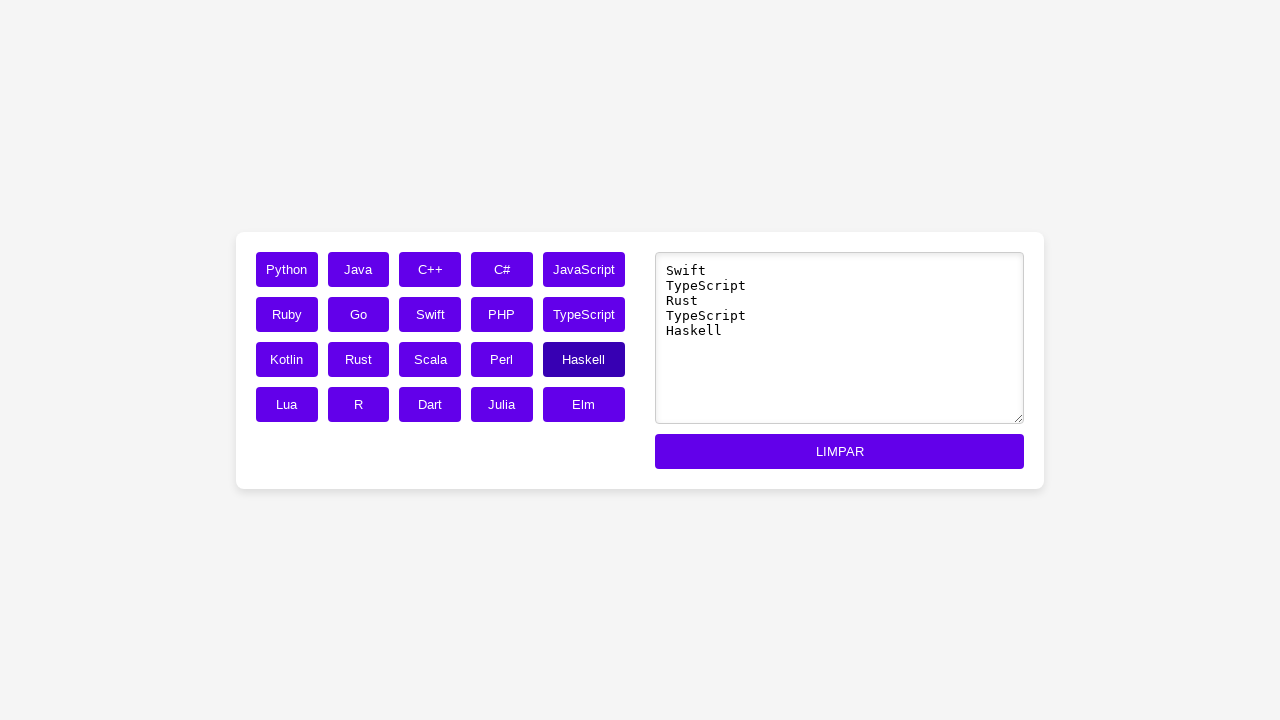